Tests the resizable functionality by dragging the resize handle of a box element to increase its size by 200 pixels in both width and height.

Starting URL: https://demoqa.com/resizable/

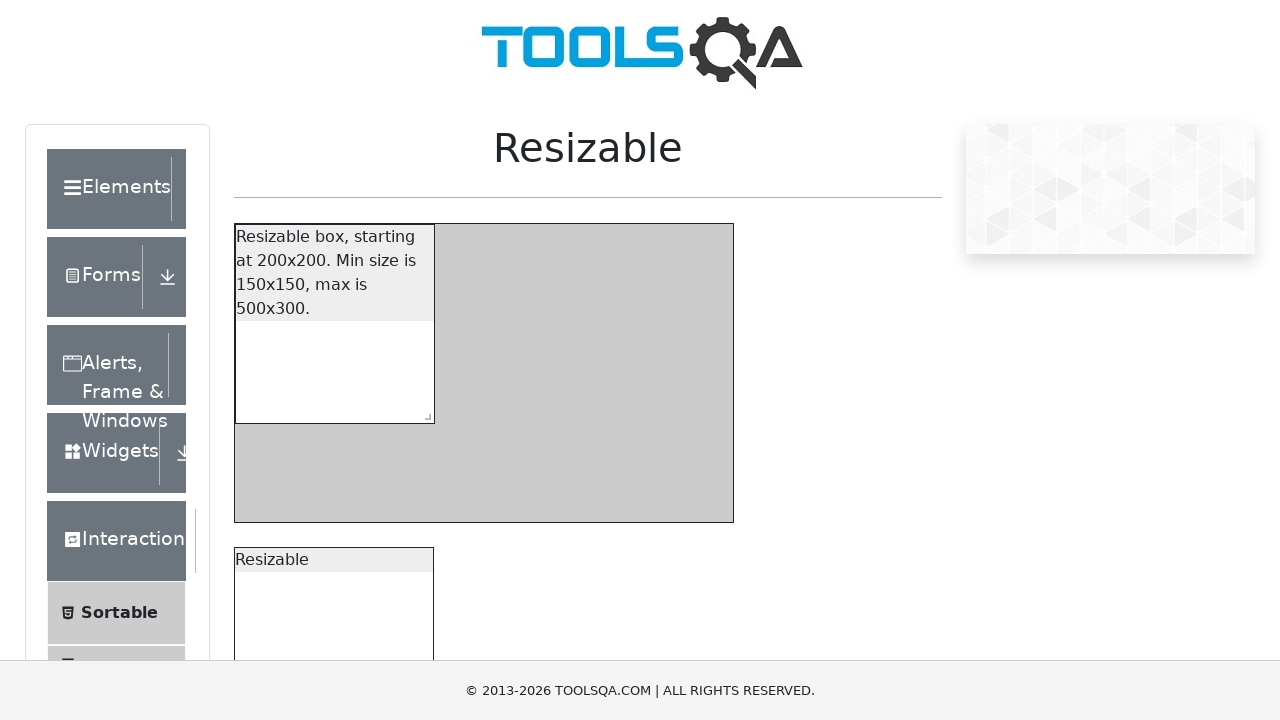

Waited for resizable box to be visible
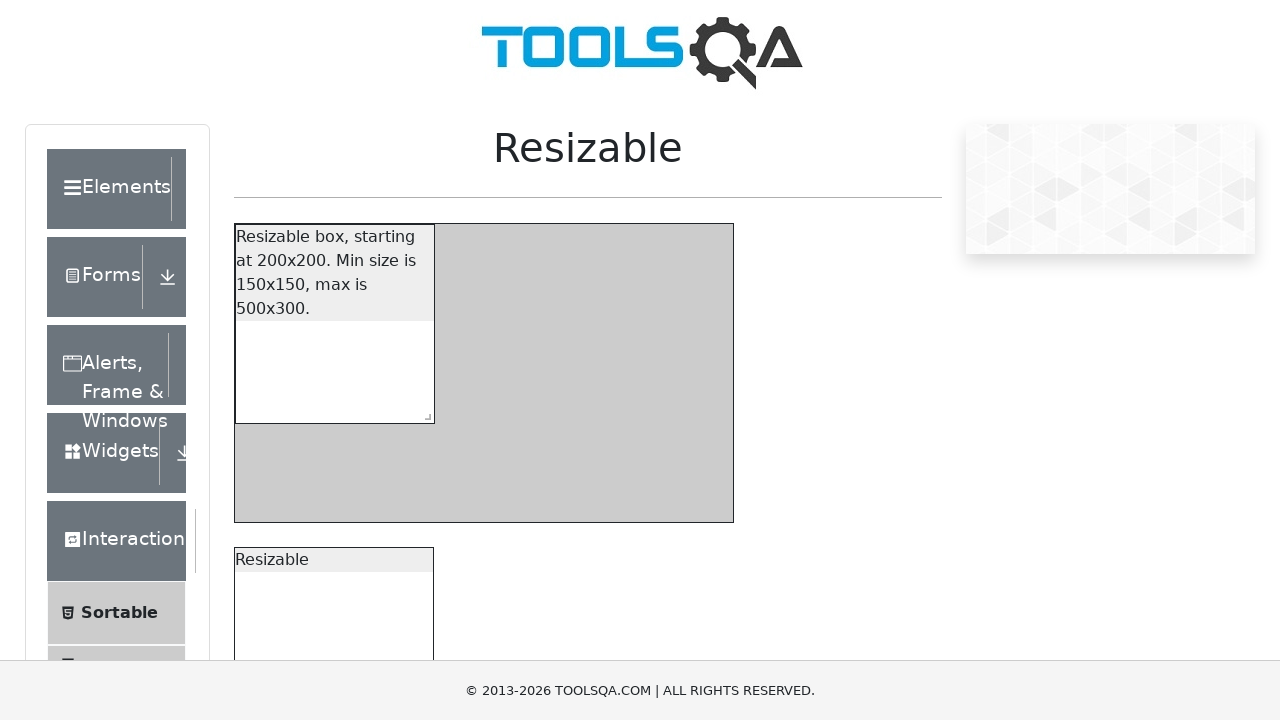

Located the resize handle element
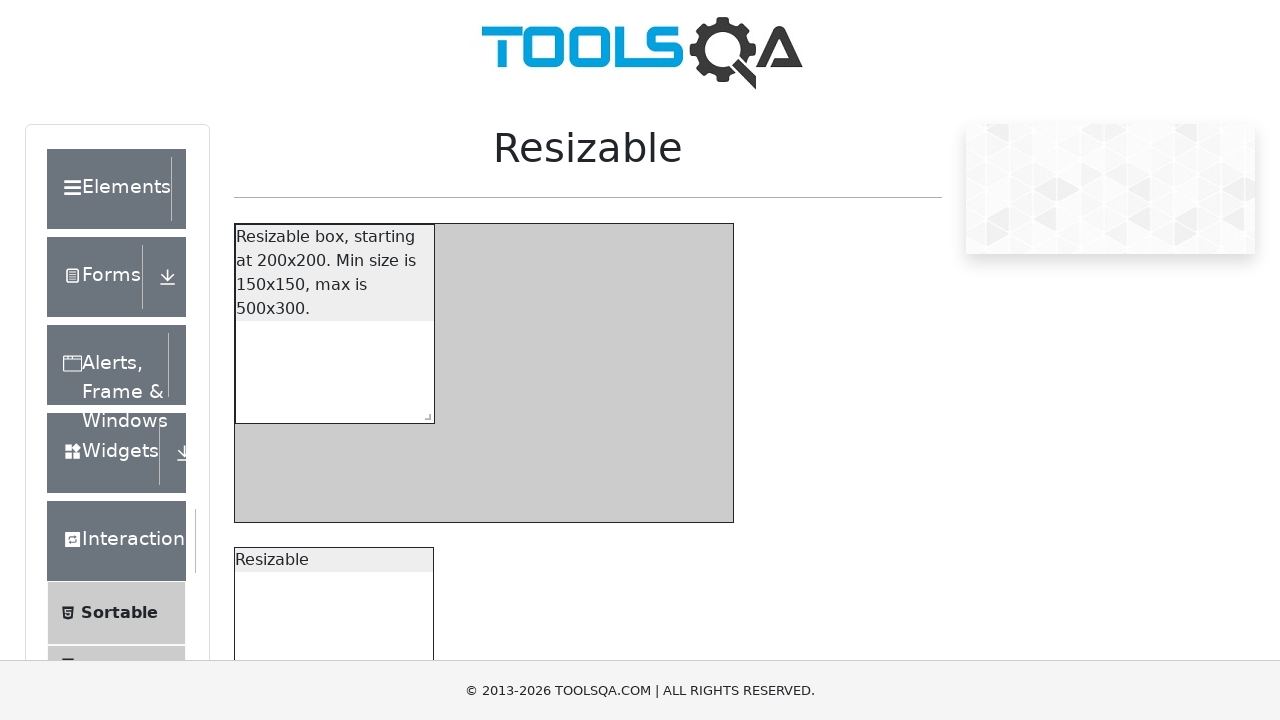

Retrieved bounding box coordinates of the resize handle
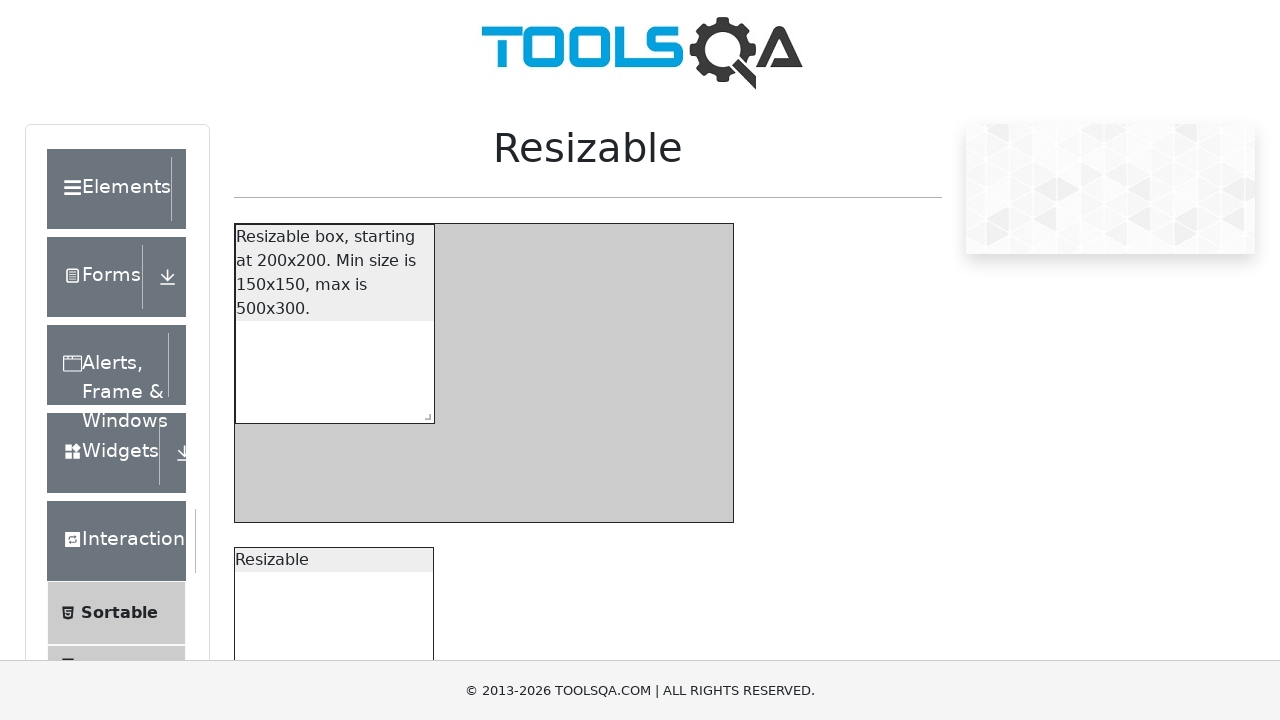

Moved mouse to the center of the resize handle at (423, 736)
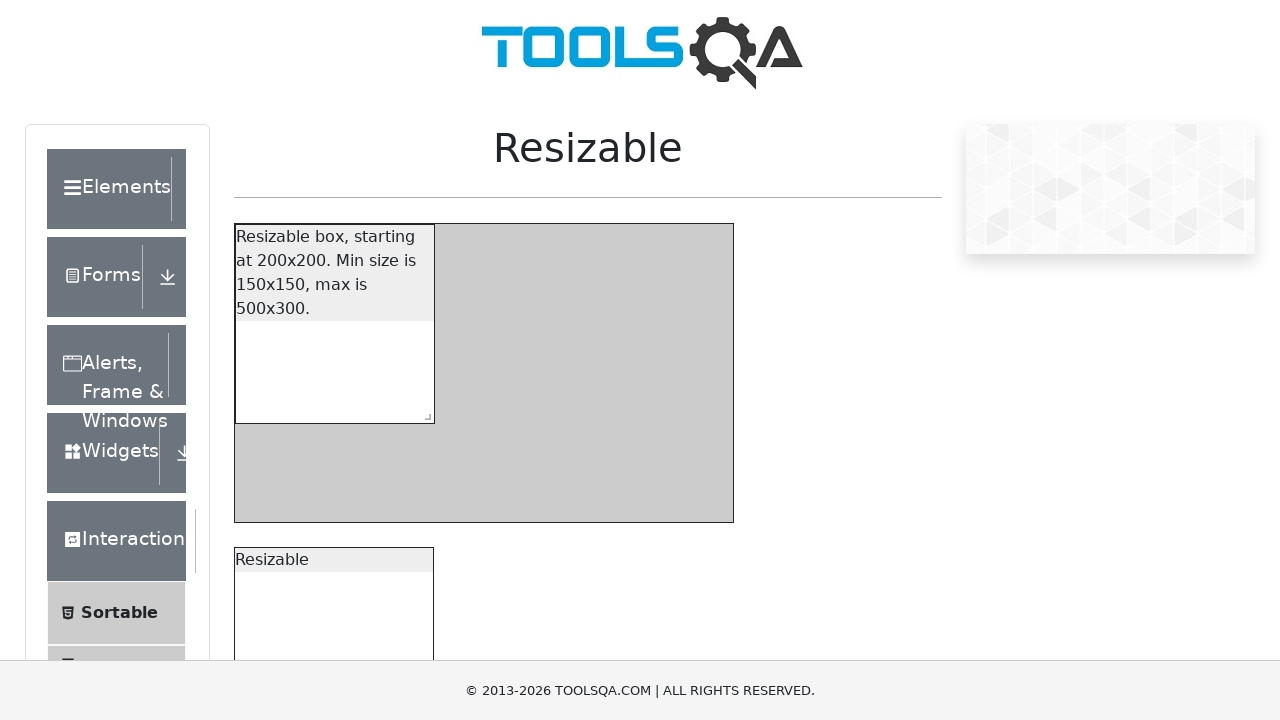

Pressed down the mouse button on the resize handle at (423, 736)
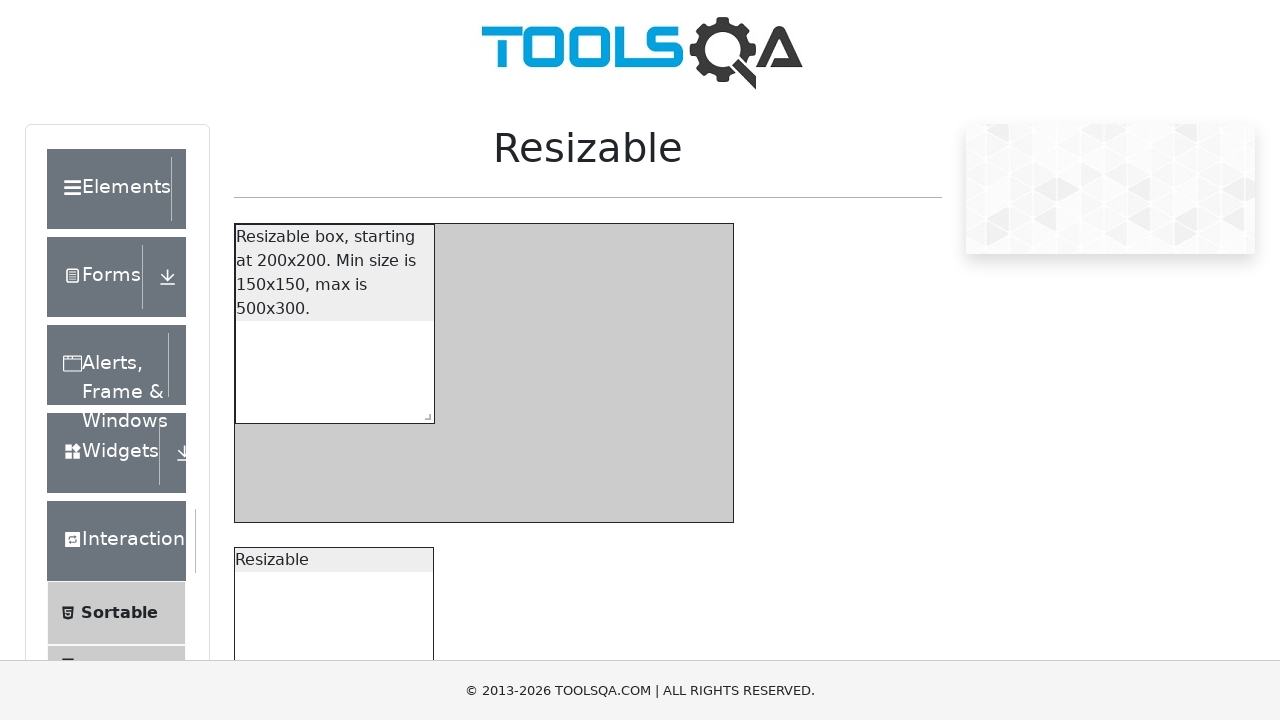

Dragged the resize handle 200 pixels right and 200 pixels down at (623, 936)
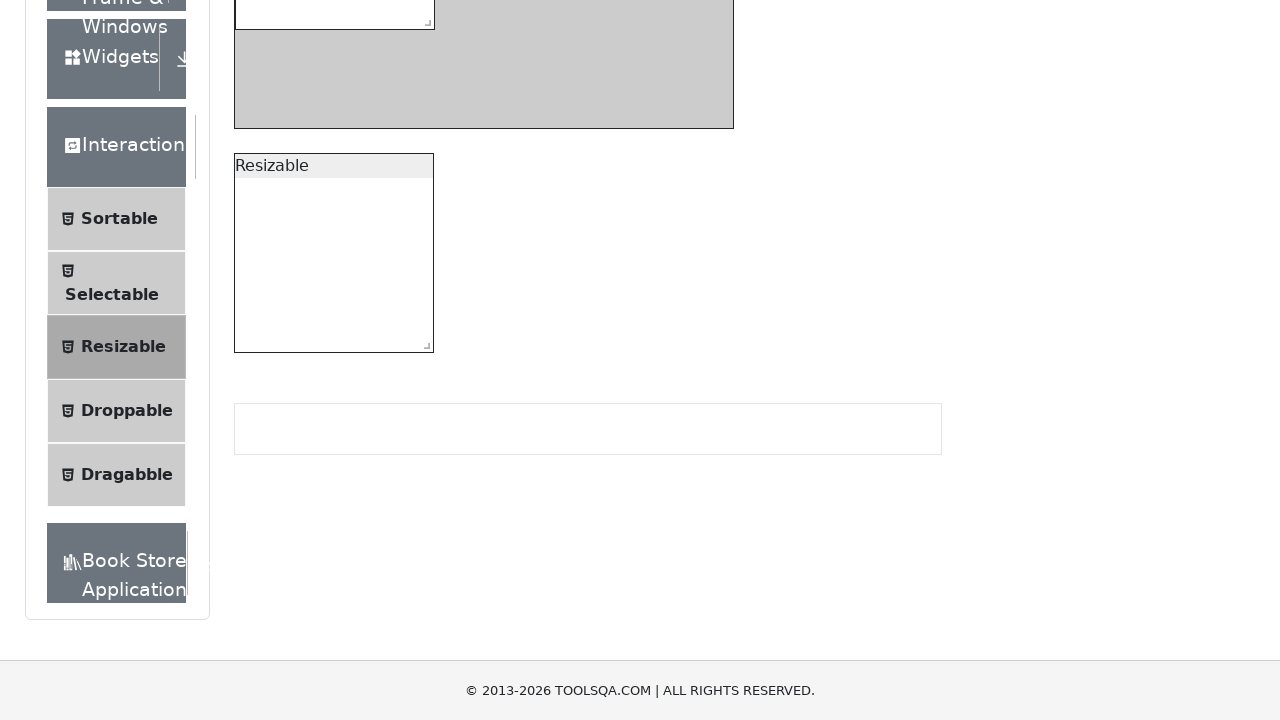

Released the mouse button to complete the resize operation at (623, 936)
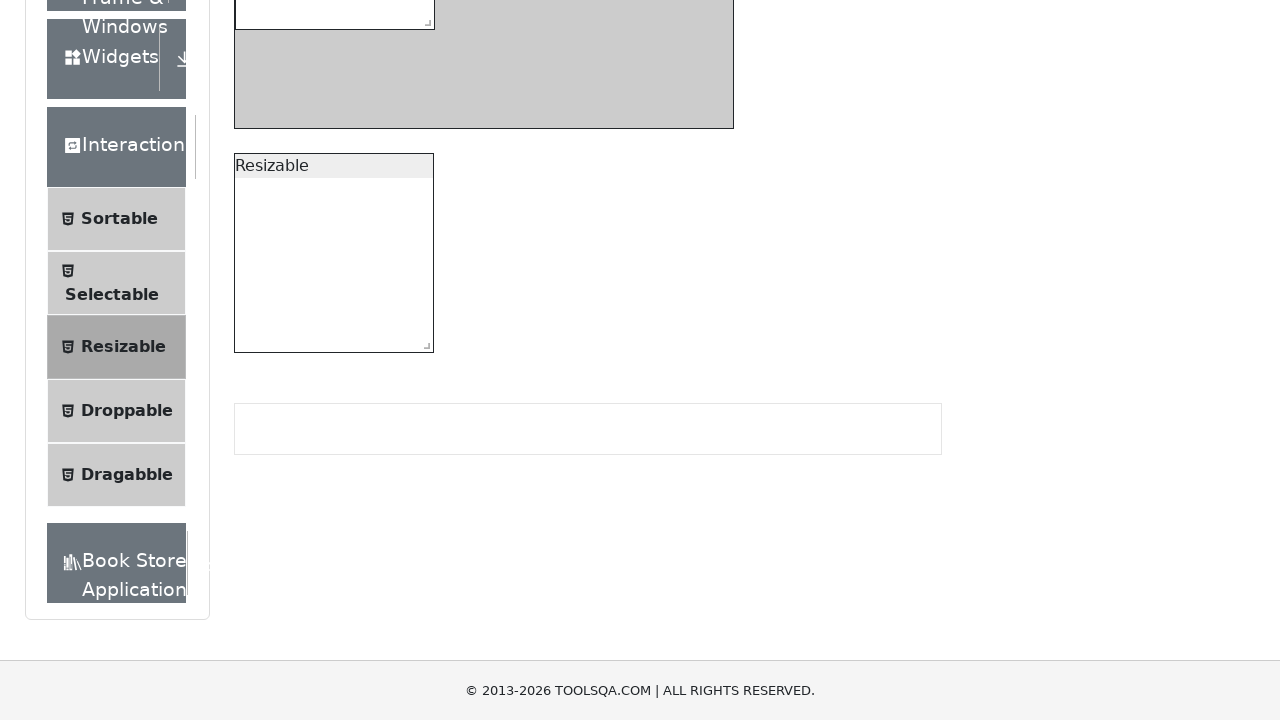

Waited 500ms for resize animation to complete
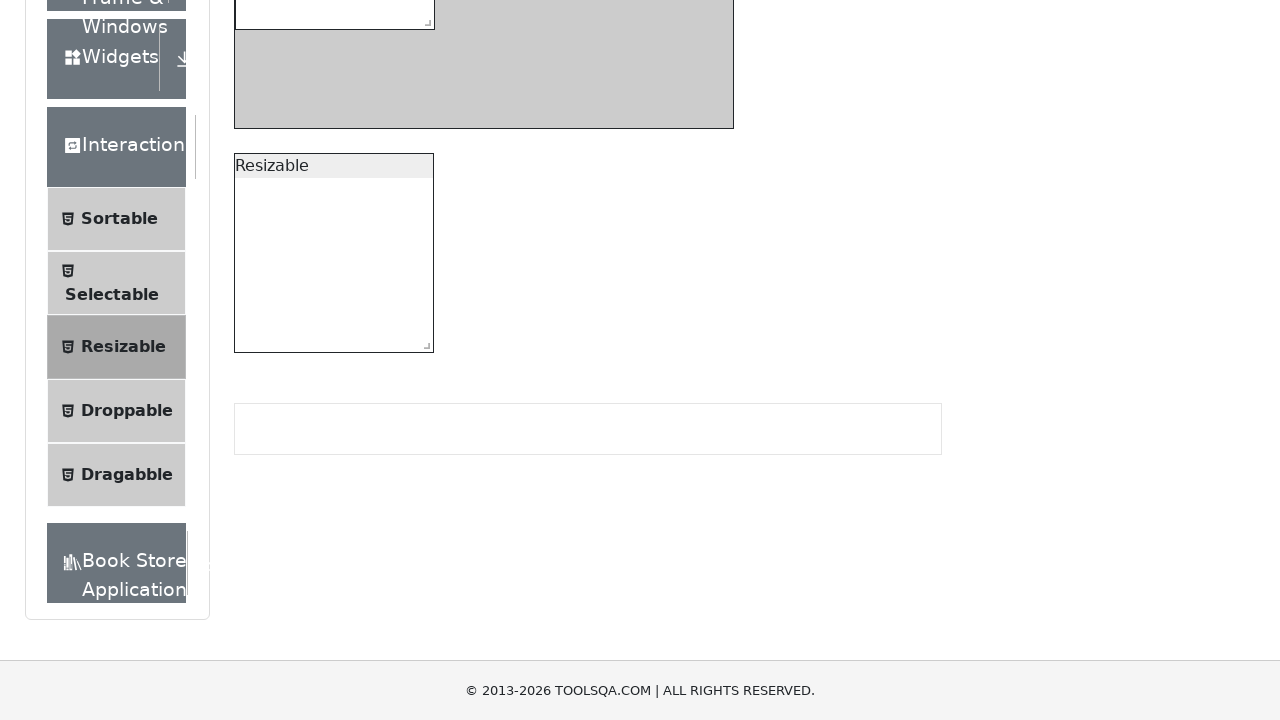

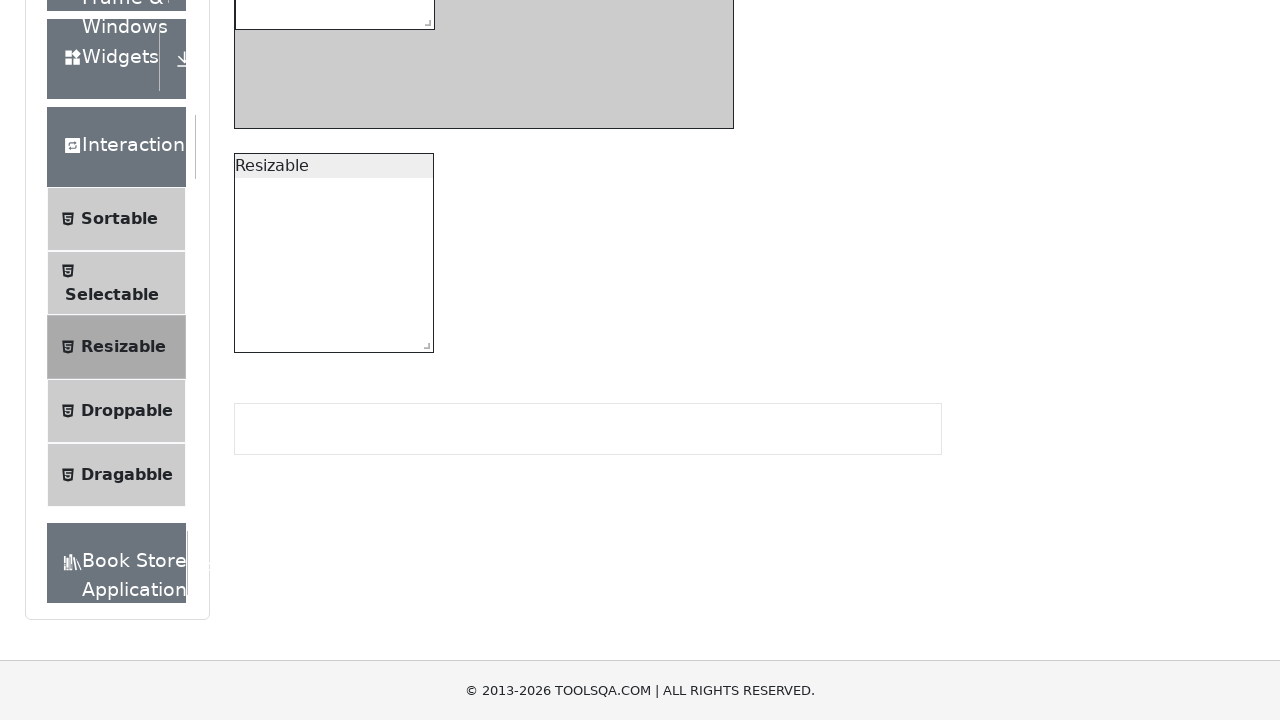